Tests adding a product to the shopping cart by clicking the "ADD TO CART" button on the product listing page

Starting URL: https://rahulshettyacademy.com/seleniumPractise/#/

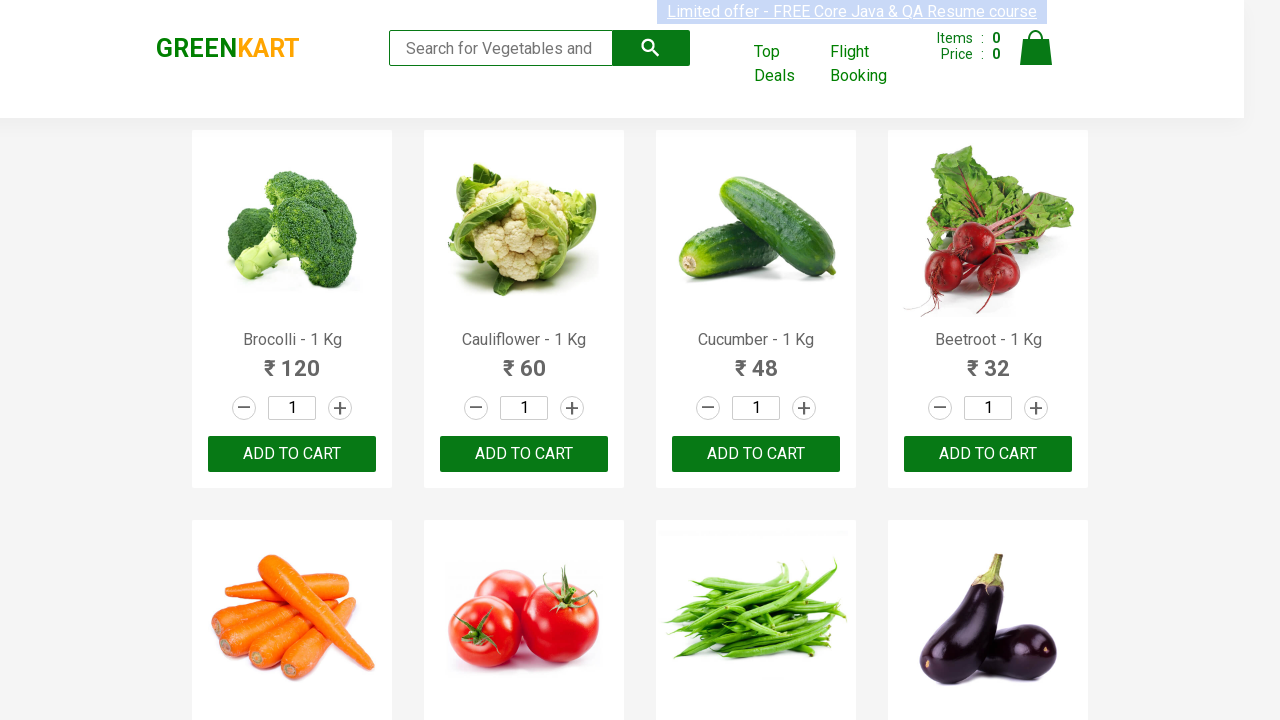

Navigated to product listing page
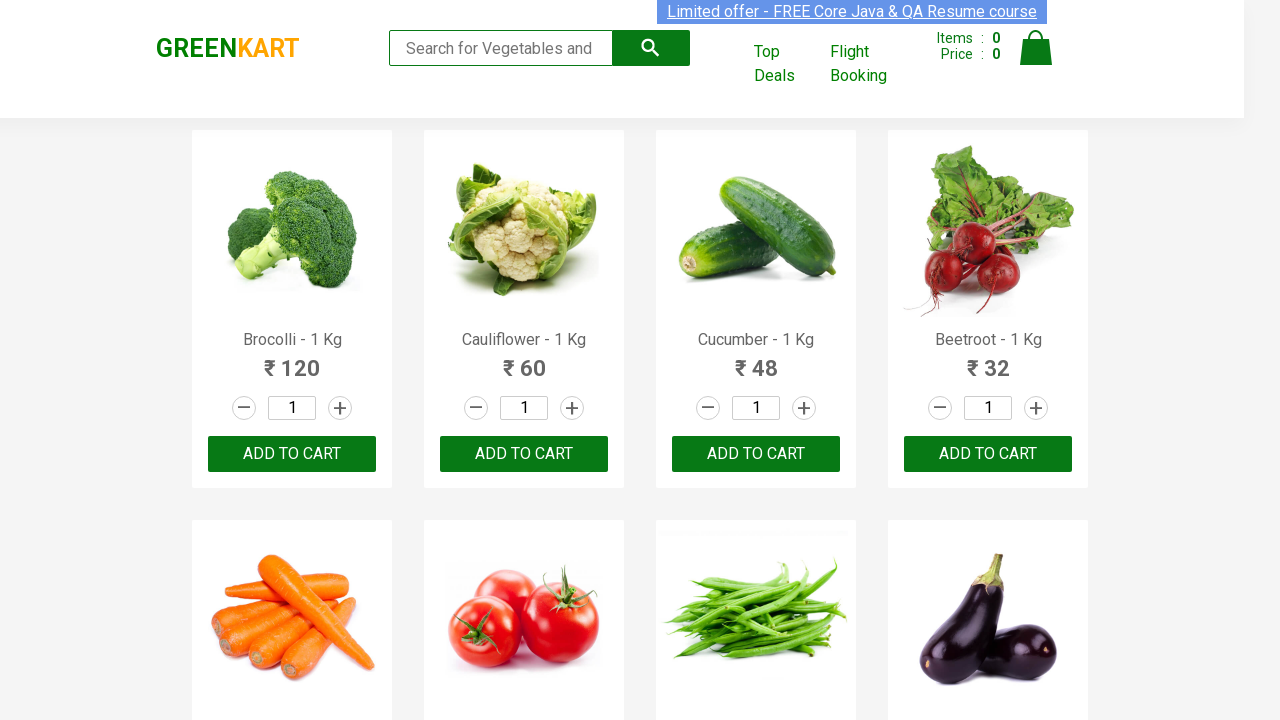

Clicked the 'ADD TO CART' button to add product to cart at (292, 454) on xpath=//button[text()='ADD TO CART']
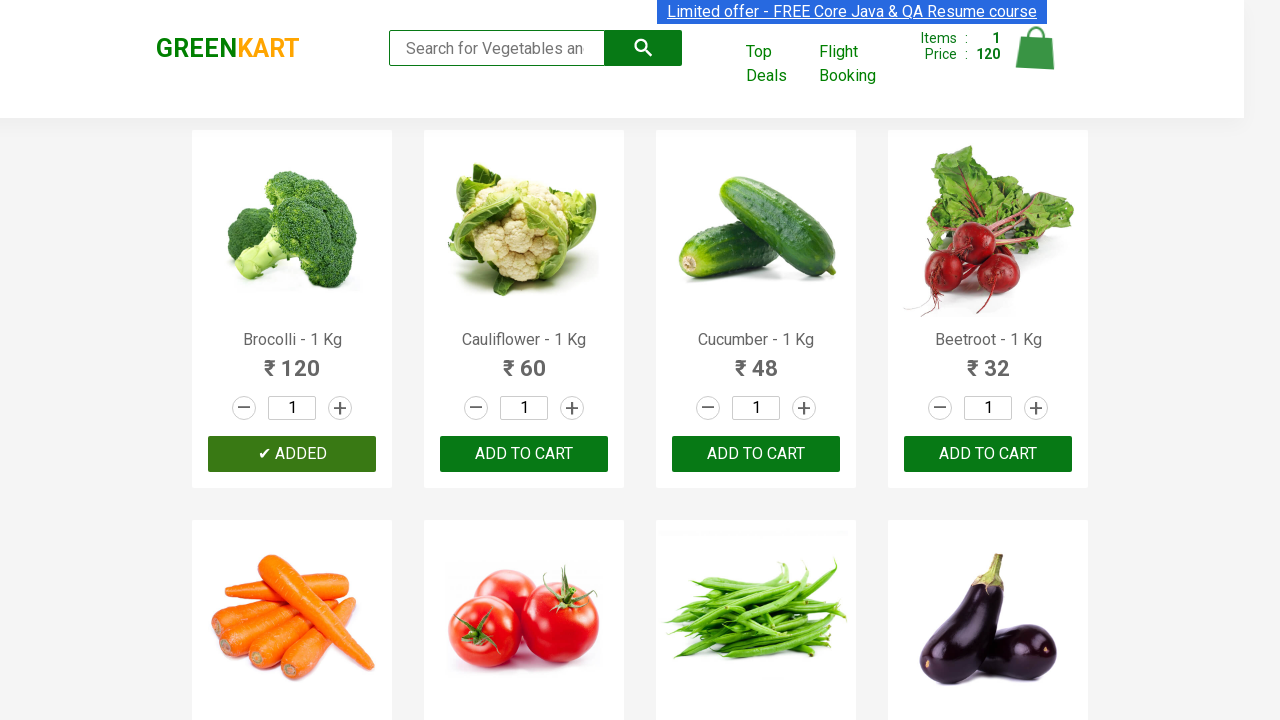

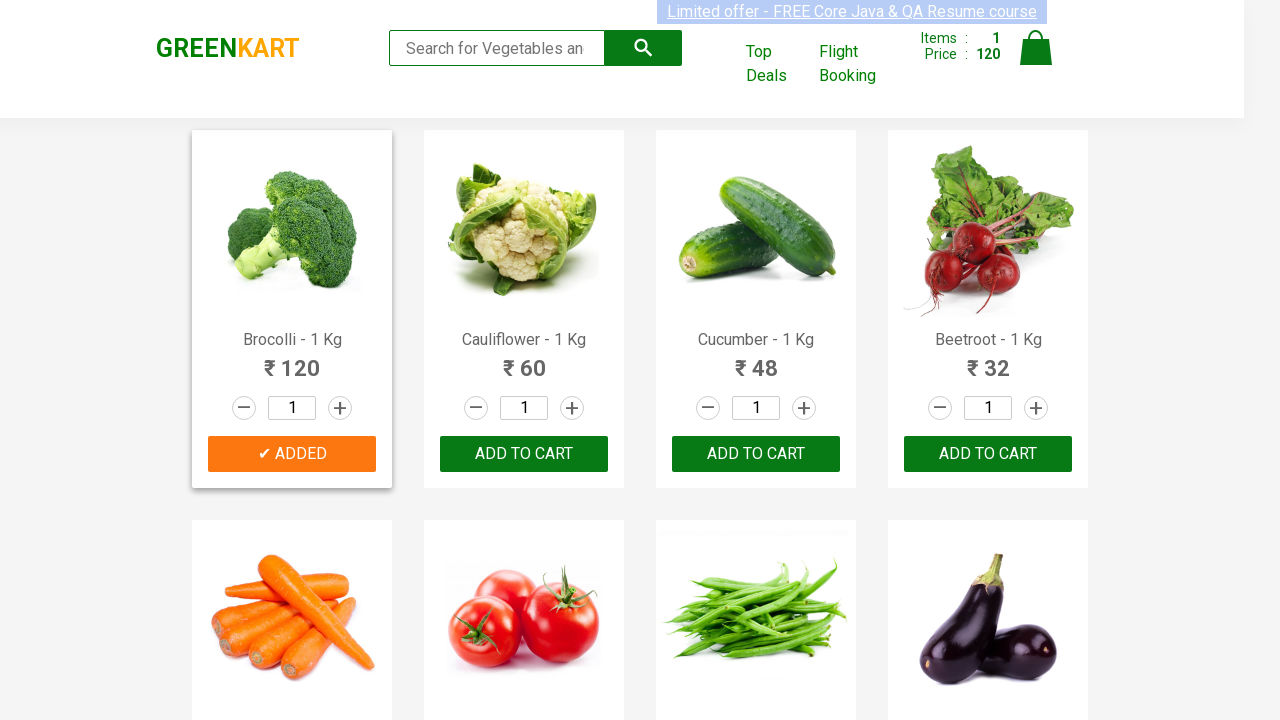